Tests date picker functionality by opening the calendar, navigating forward 3 months, and selecting the 3rd day of that month

Starting URL: https://demo.automationtesting.in/Datepicker.html

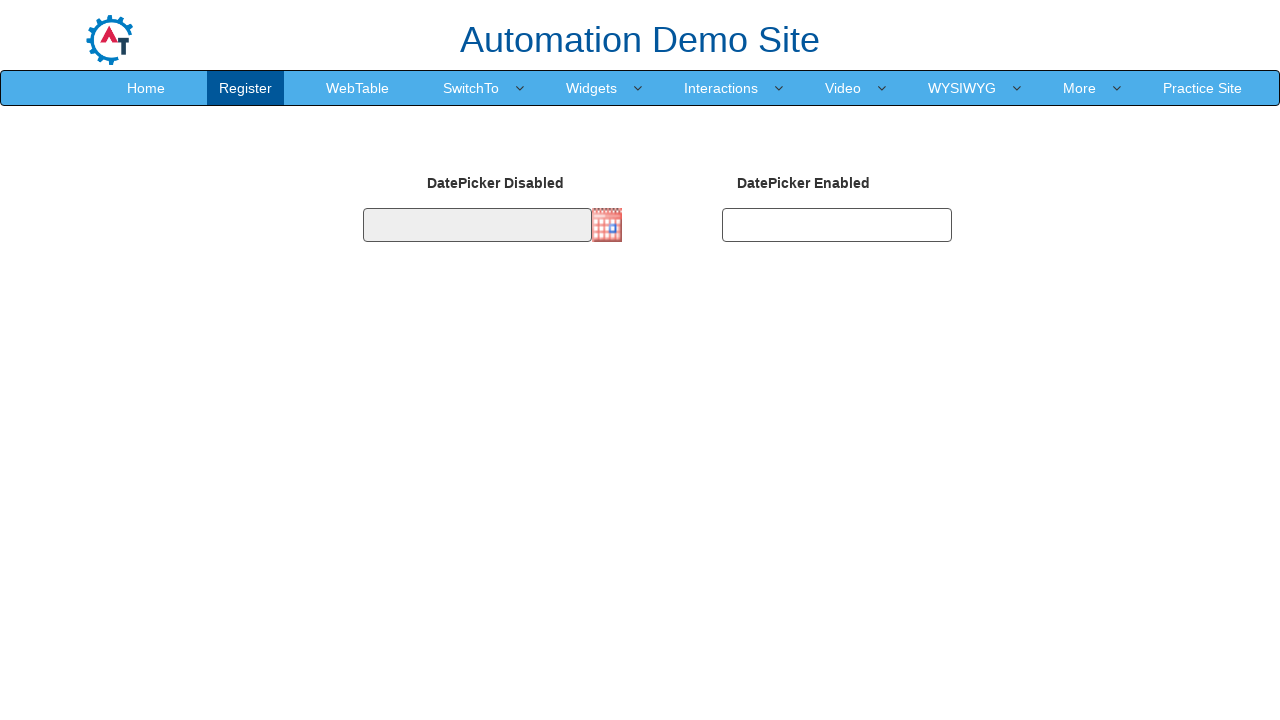

Navigated to date picker demo page
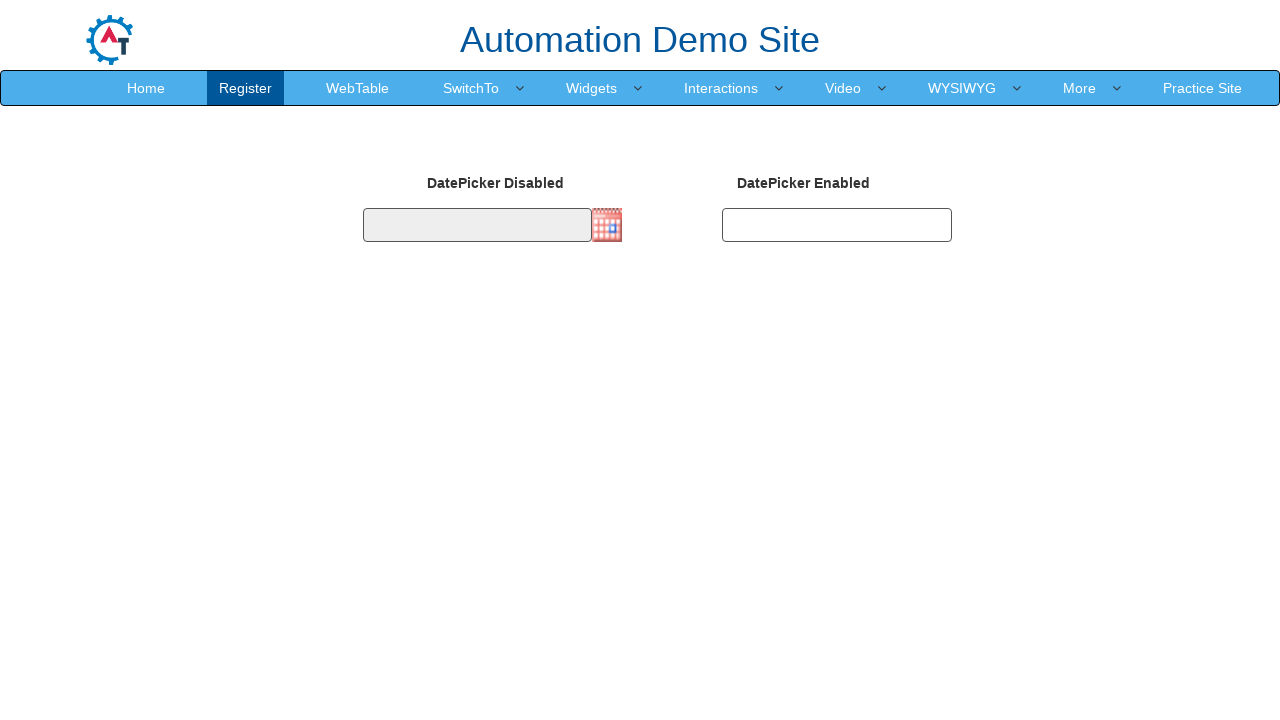

Clicked date picker image to open calendar at (607, 225) on img.imgdp
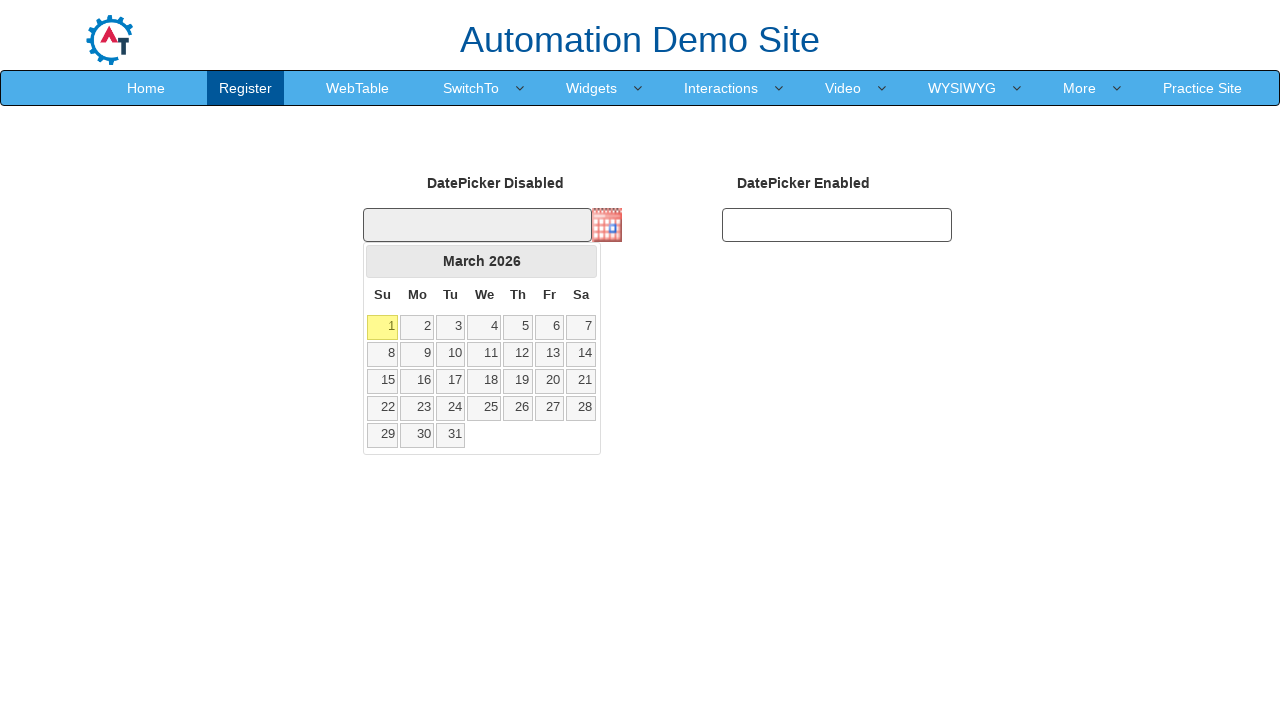

Clicked next button to navigate forward (month 1 of 3) at (581, 261) on a[title='Next']
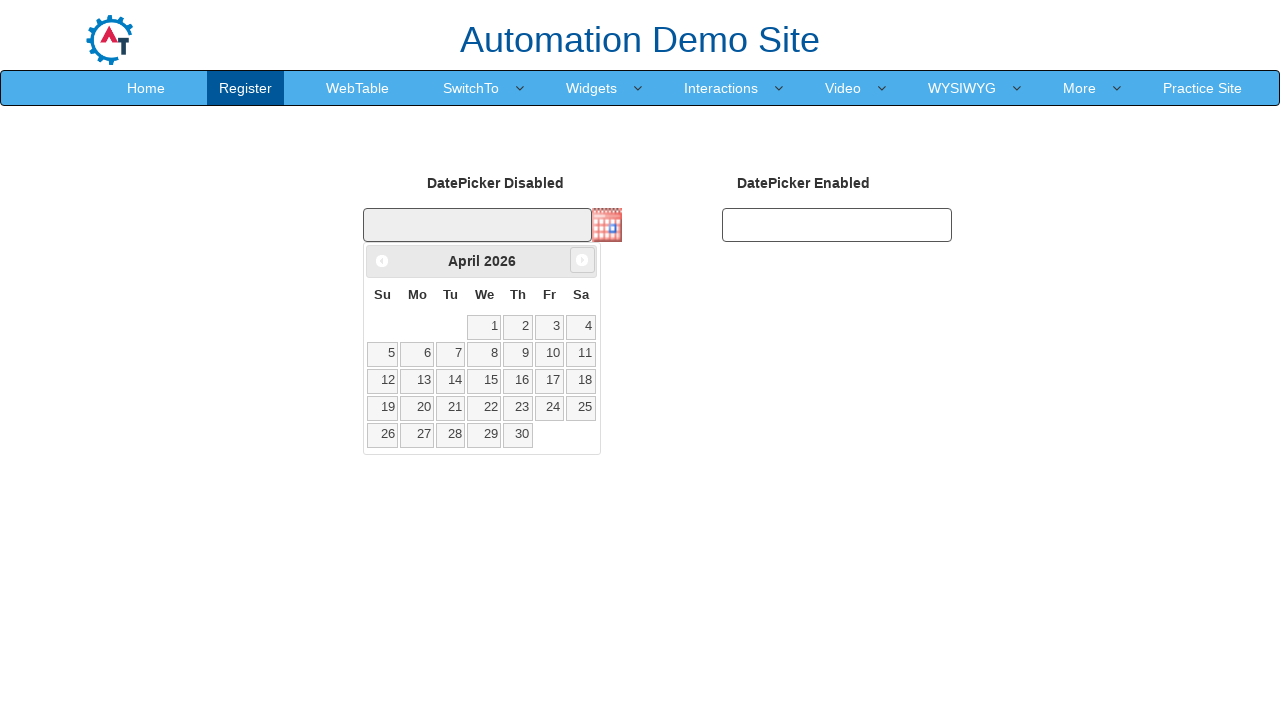

Clicked next button to navigate forward (month 2 of 3) at (582, 260) on a[title='Next']
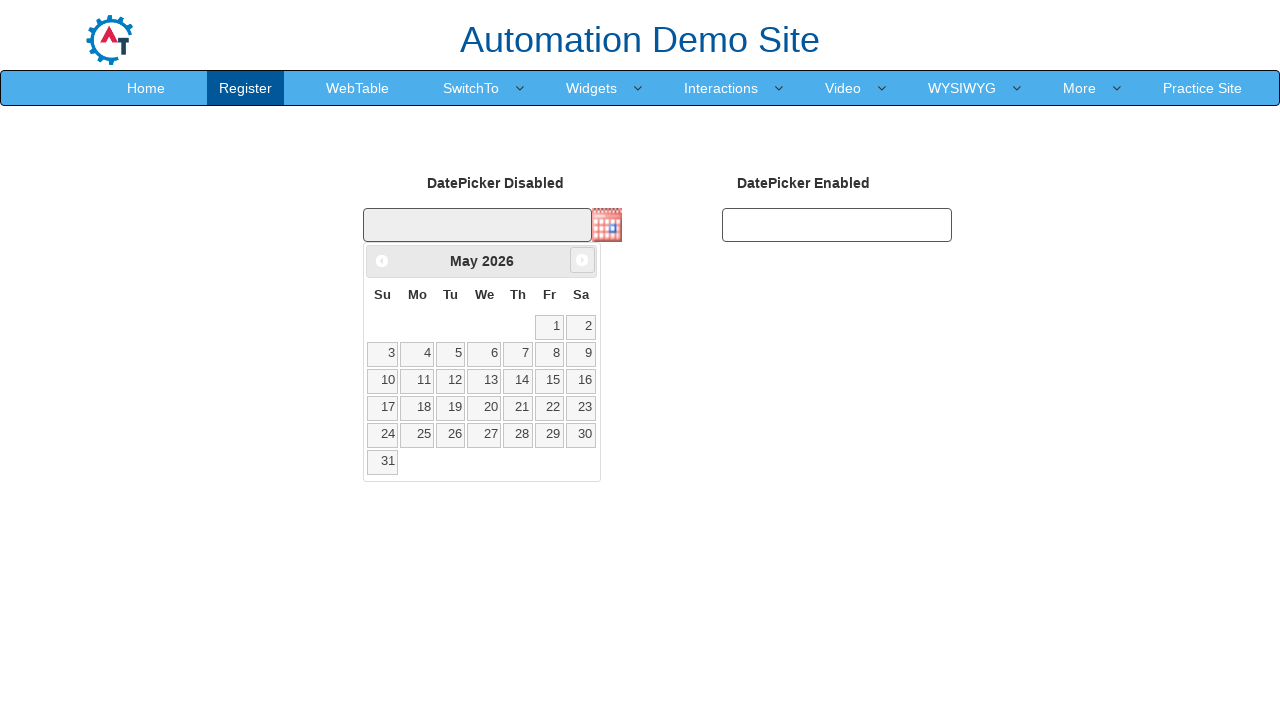

Clicked next button to navigate forward (month 3 of 3) at (582, 260) on a[title='Next']
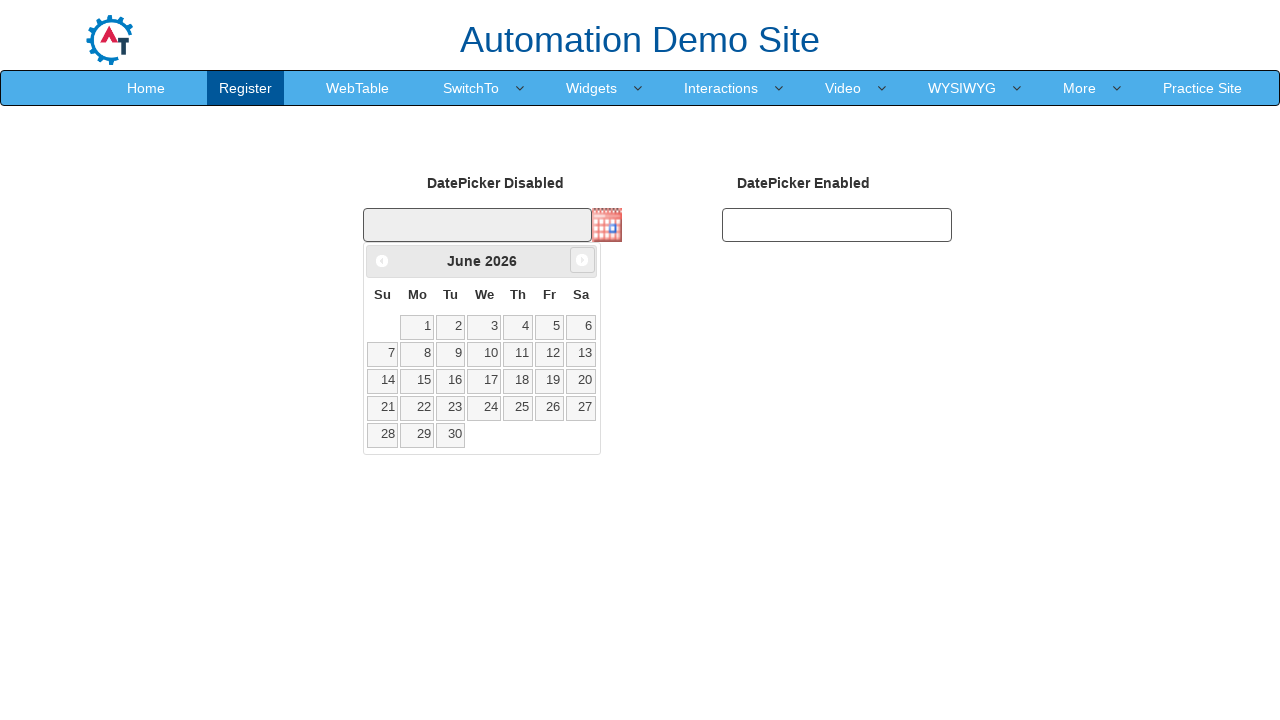

Selected day 3 from the calendar at (484, 327) on text=3
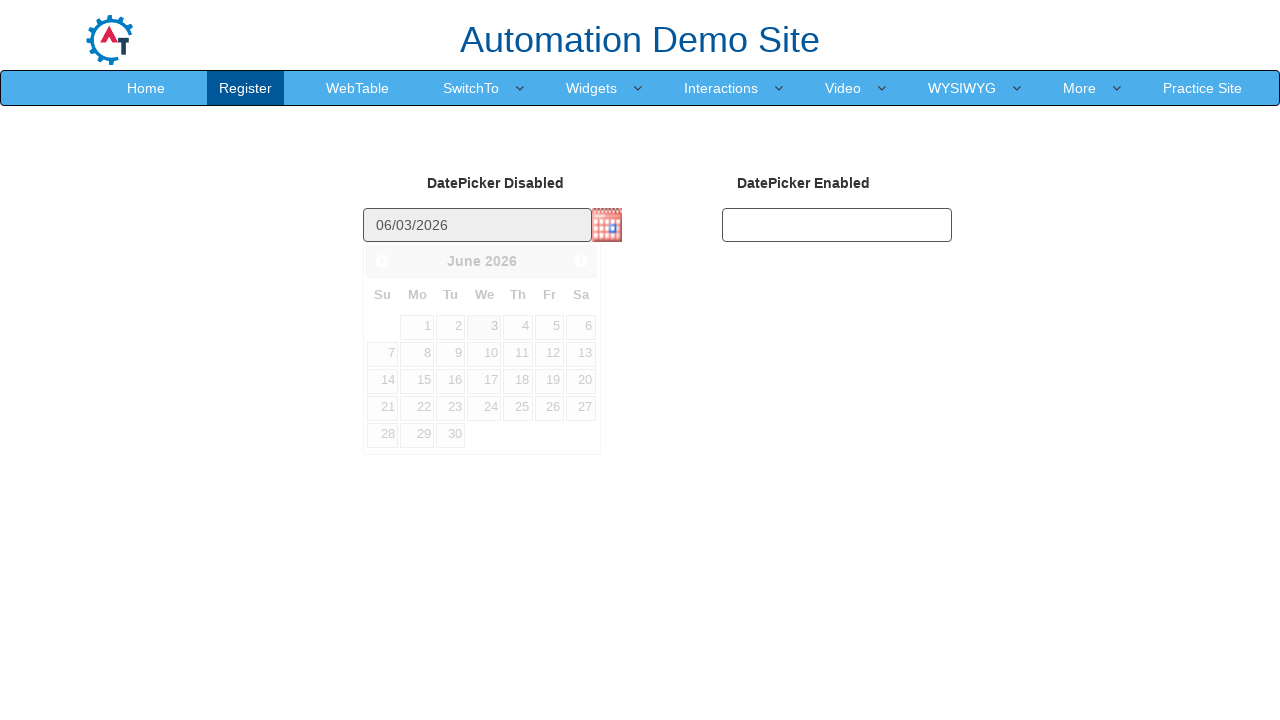

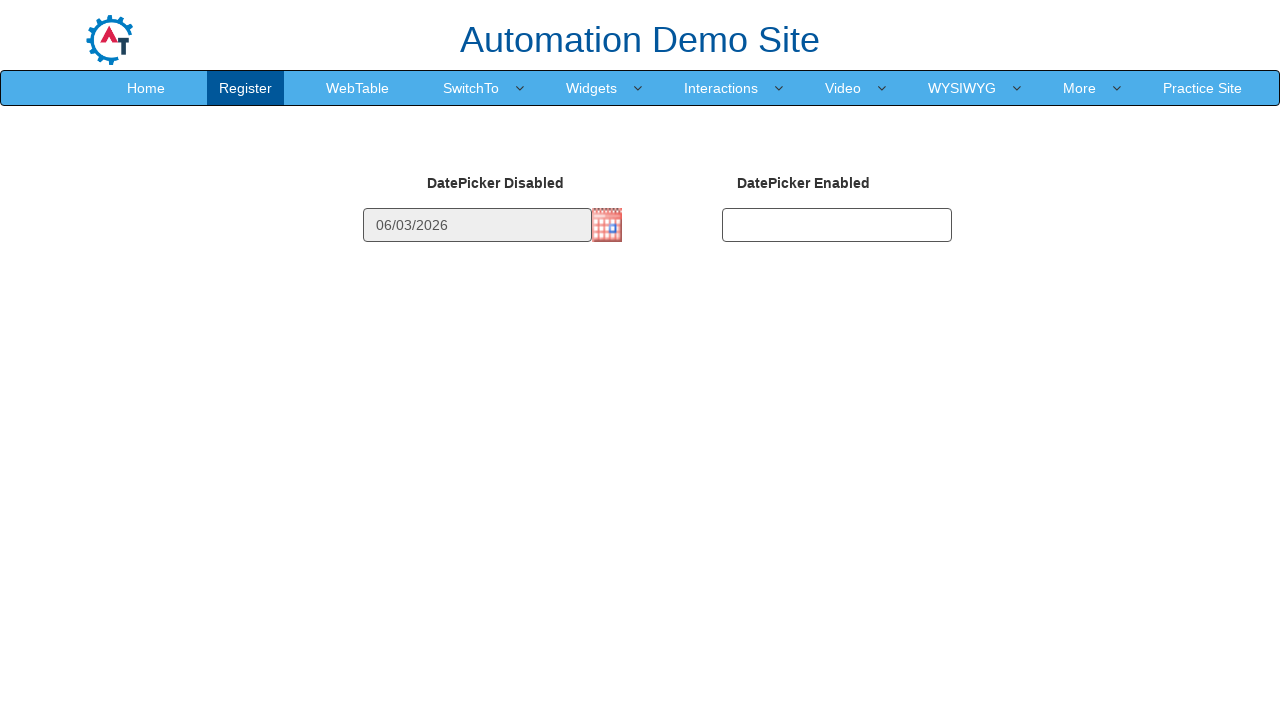